Tests the Python.org search feature by searching for "pycon" and verifying that search results are displayed.

Starting URL: https://www.python.org

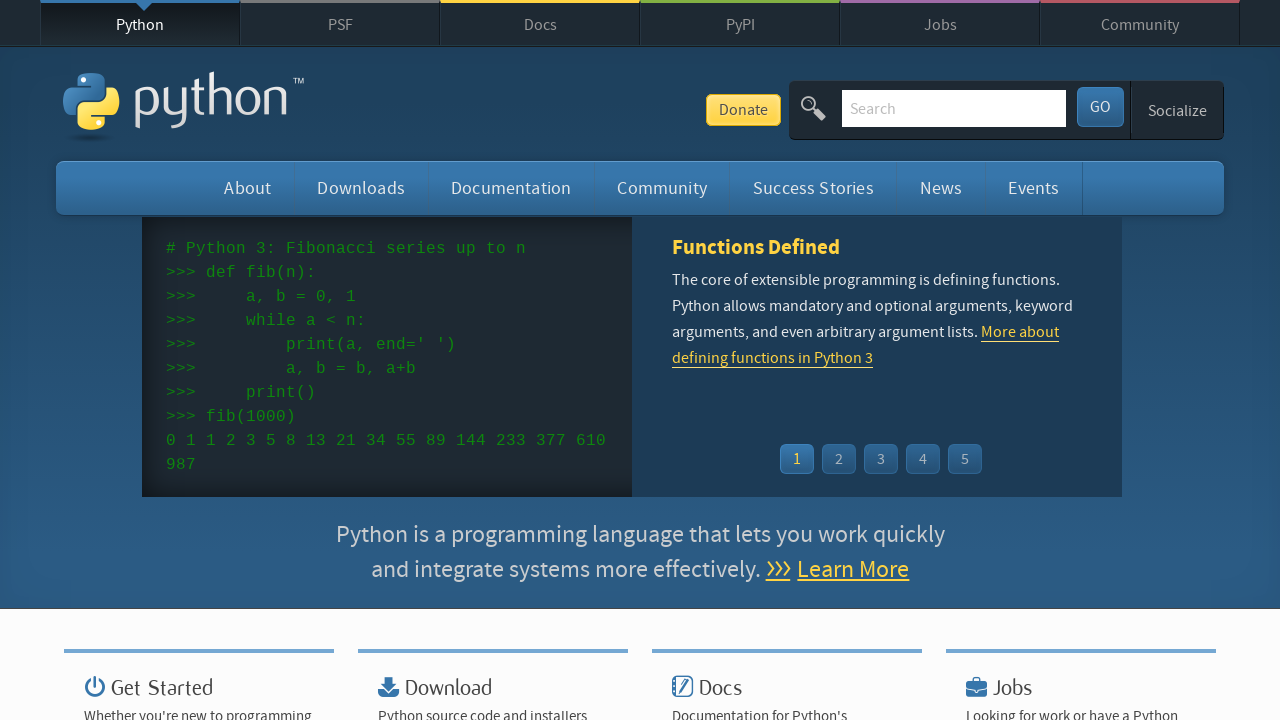

Verified 'Python' is in the page title
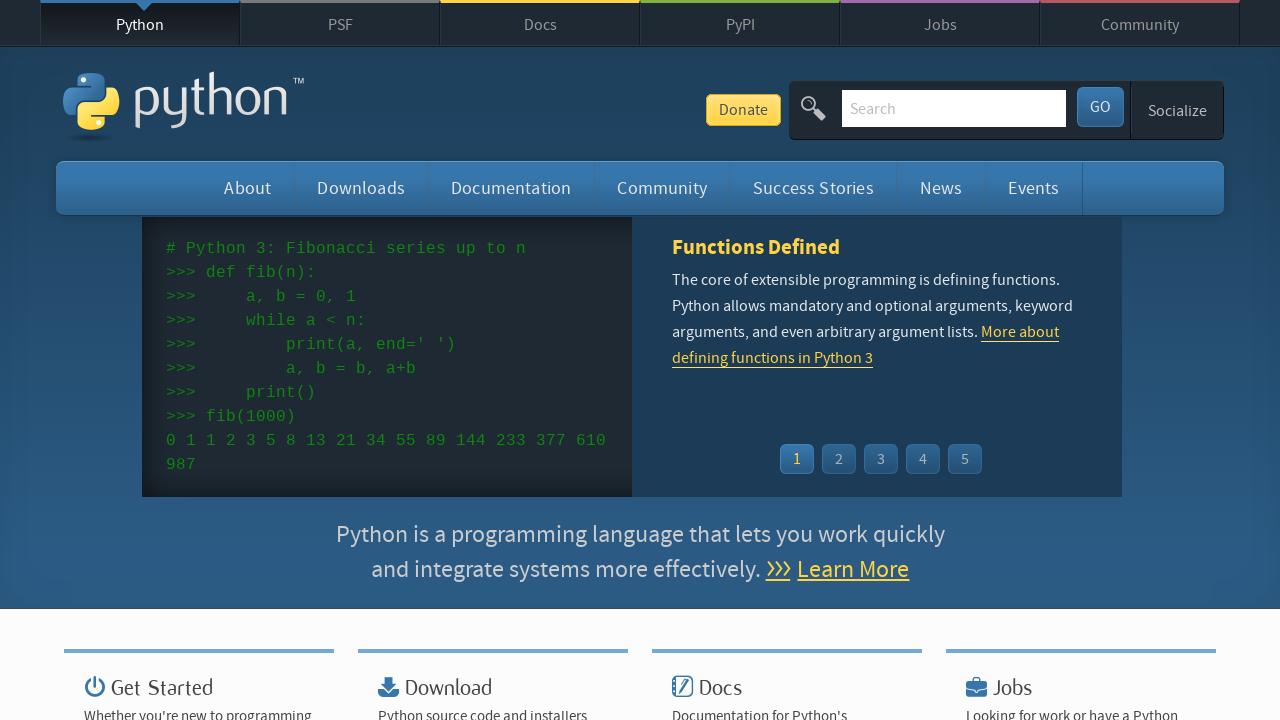

Filled search field with 'pycon' on input[name='q']
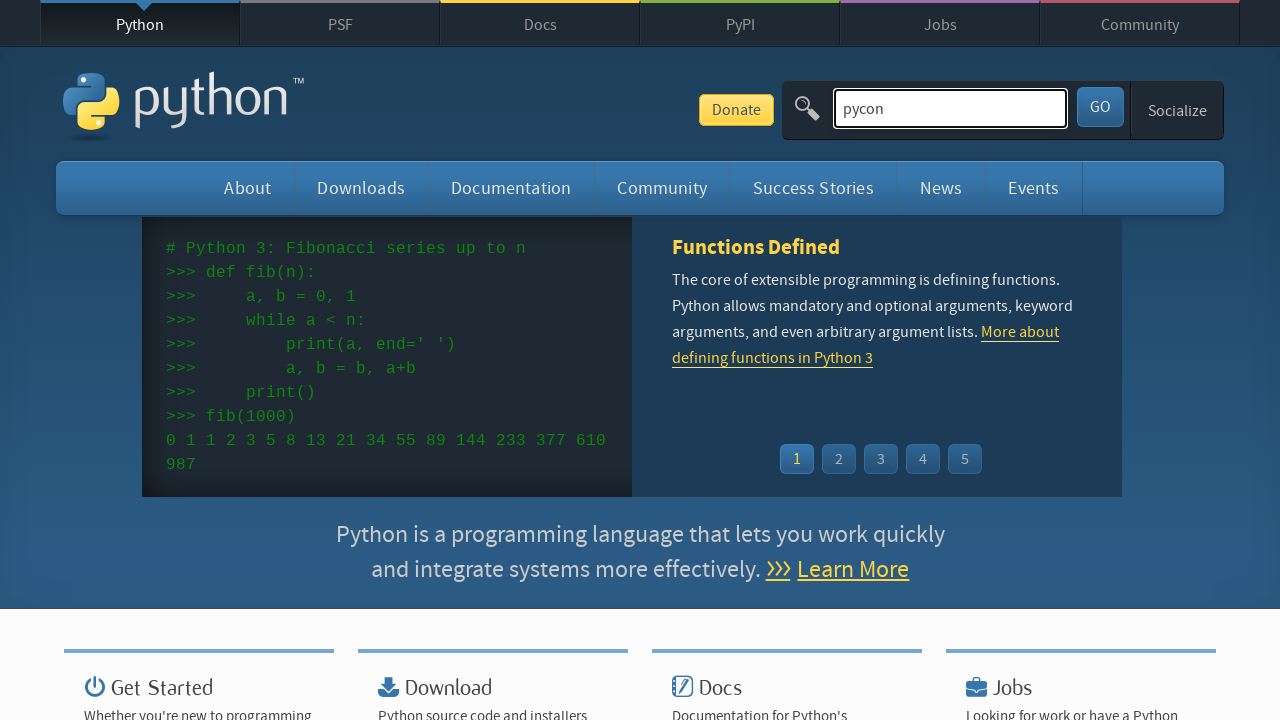

Clicked submit button to search for 'pycon' at (1100, 107) on button[type='submit']
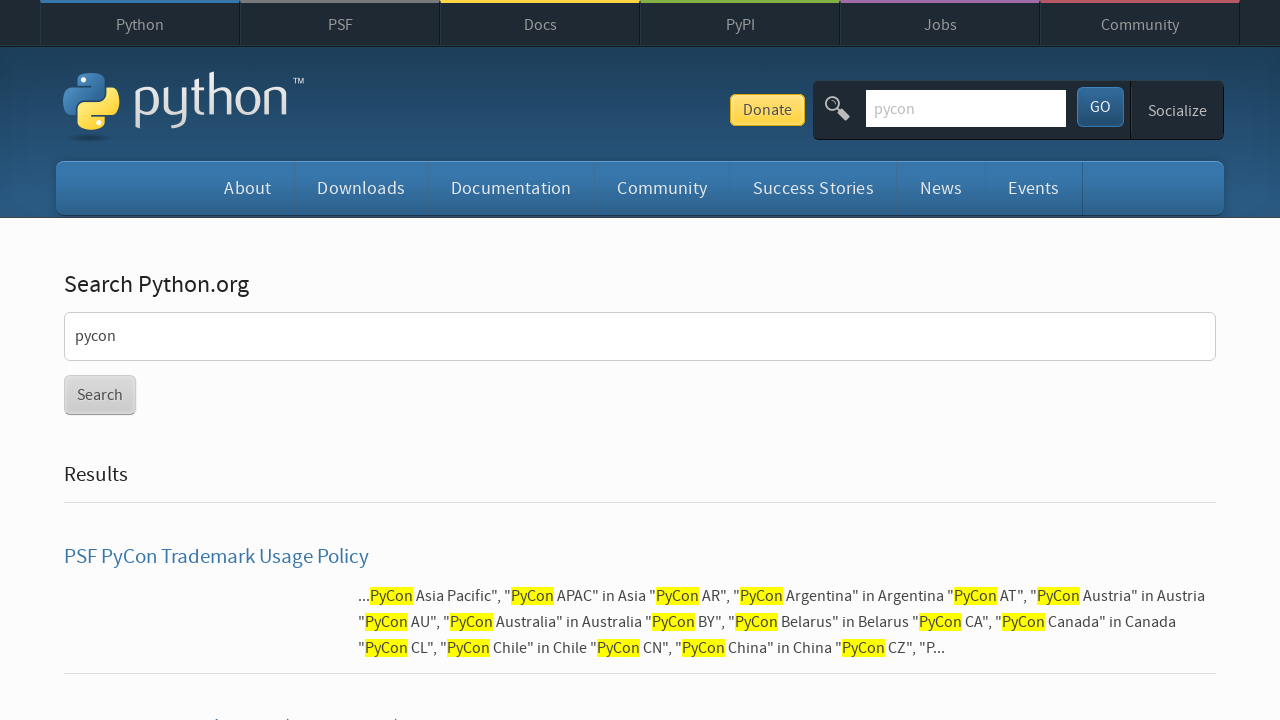

Search results loaded and displayed
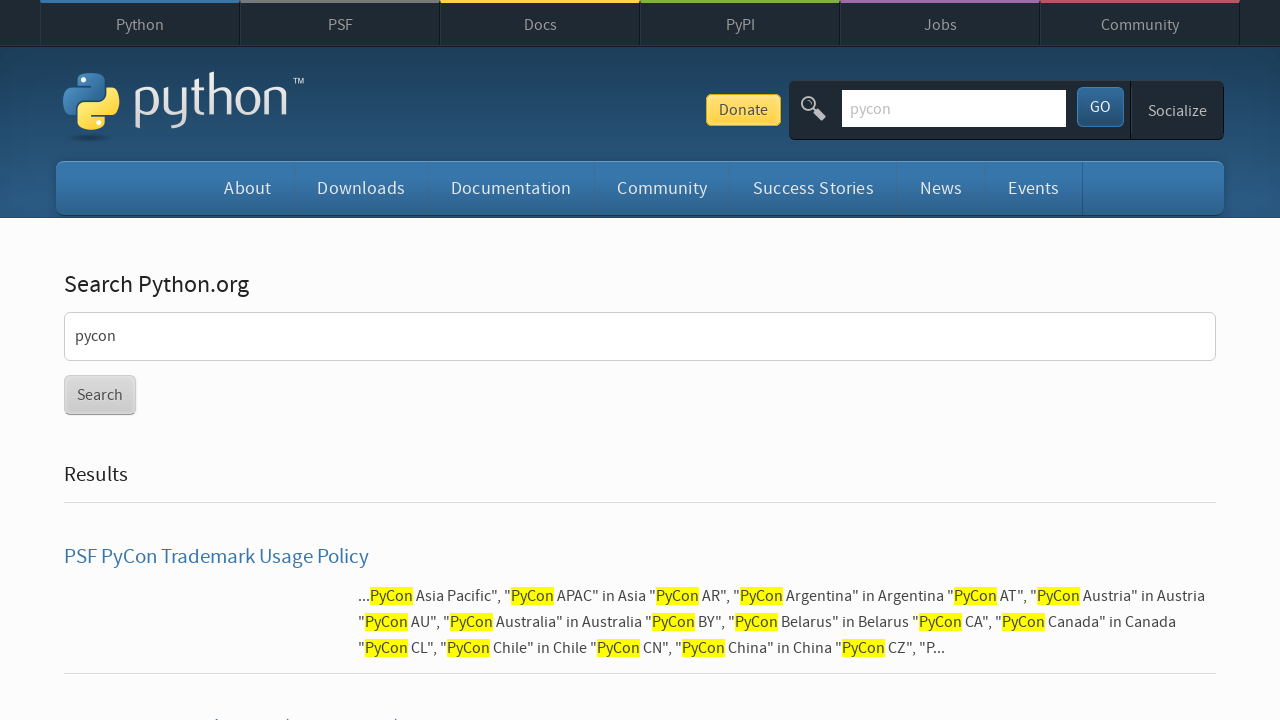

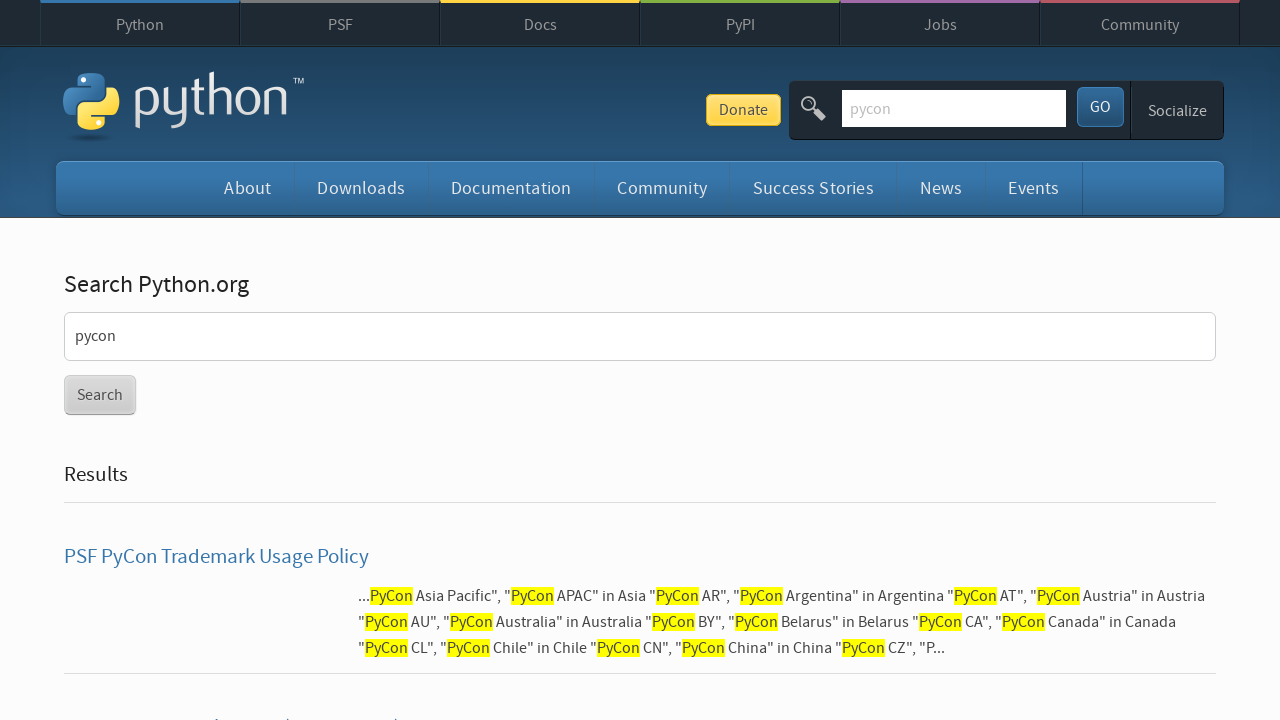